Tests registration form by filling first name, last name, and email fields

Starting URL: http://suninjuly.github.io/registration1.html

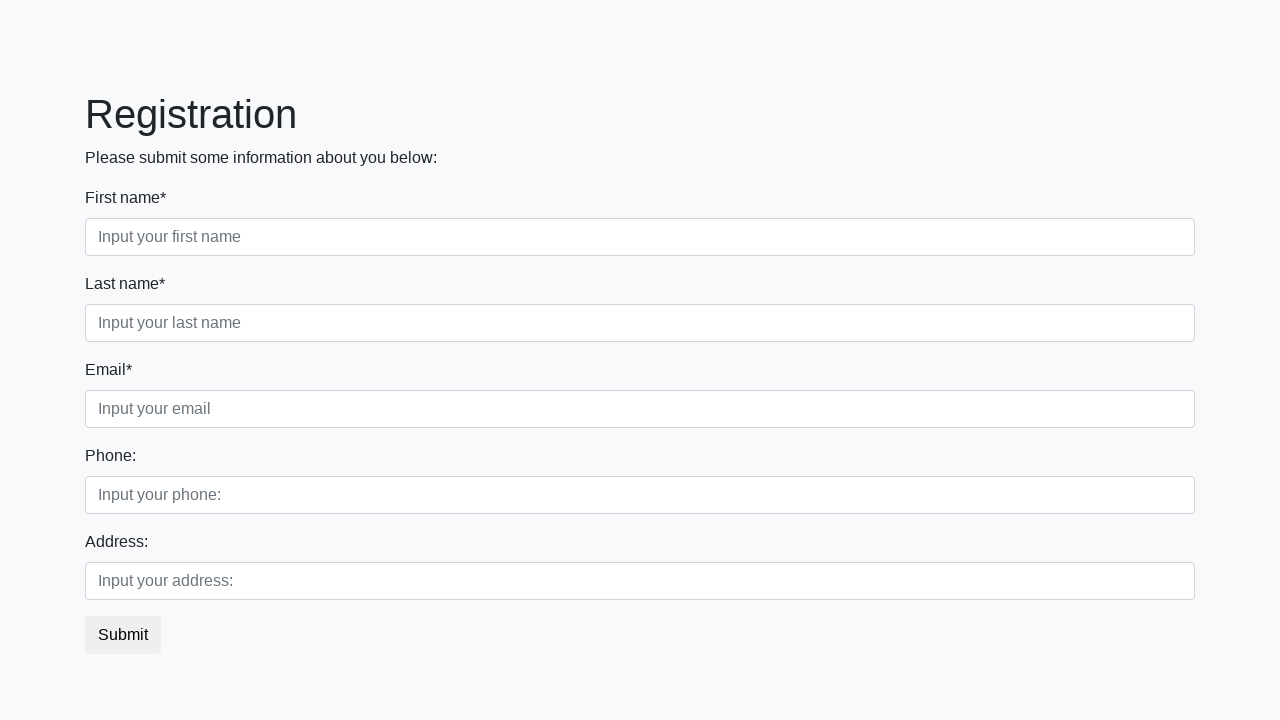

Filled first name field with 'Iva n' on .first_block .first
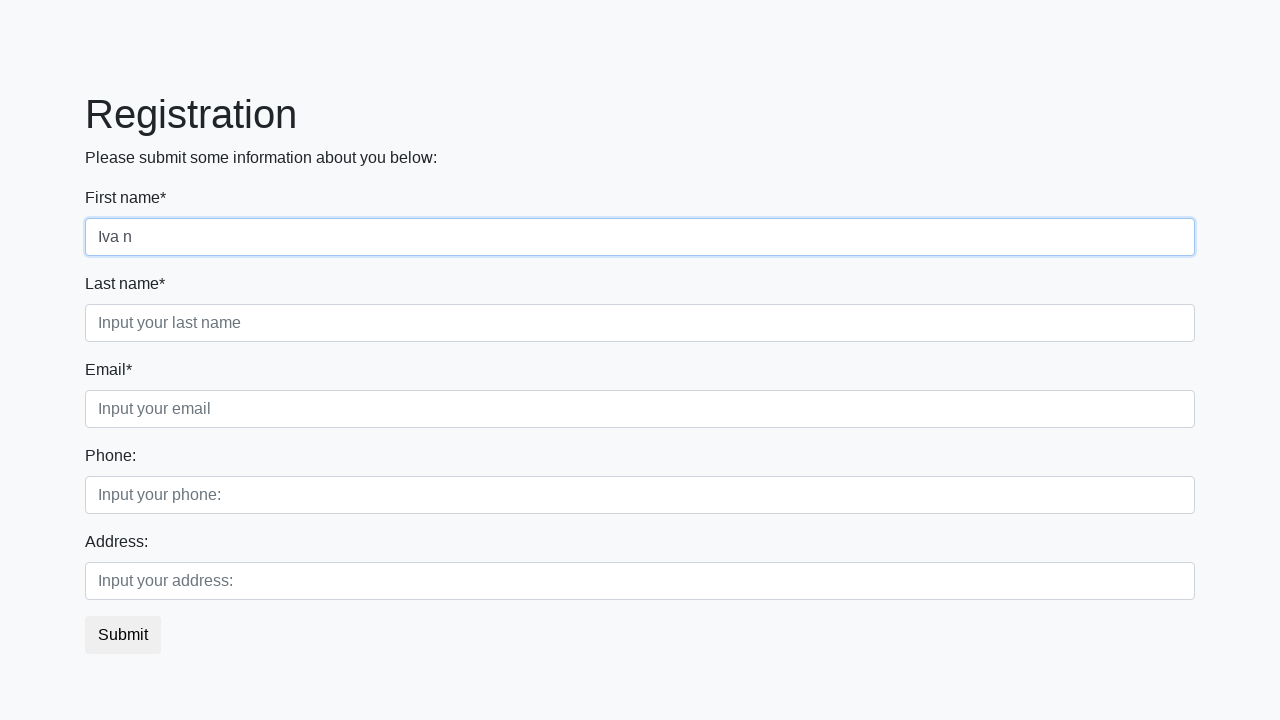

Filled last name field with 'P etrov' on .first_block .second
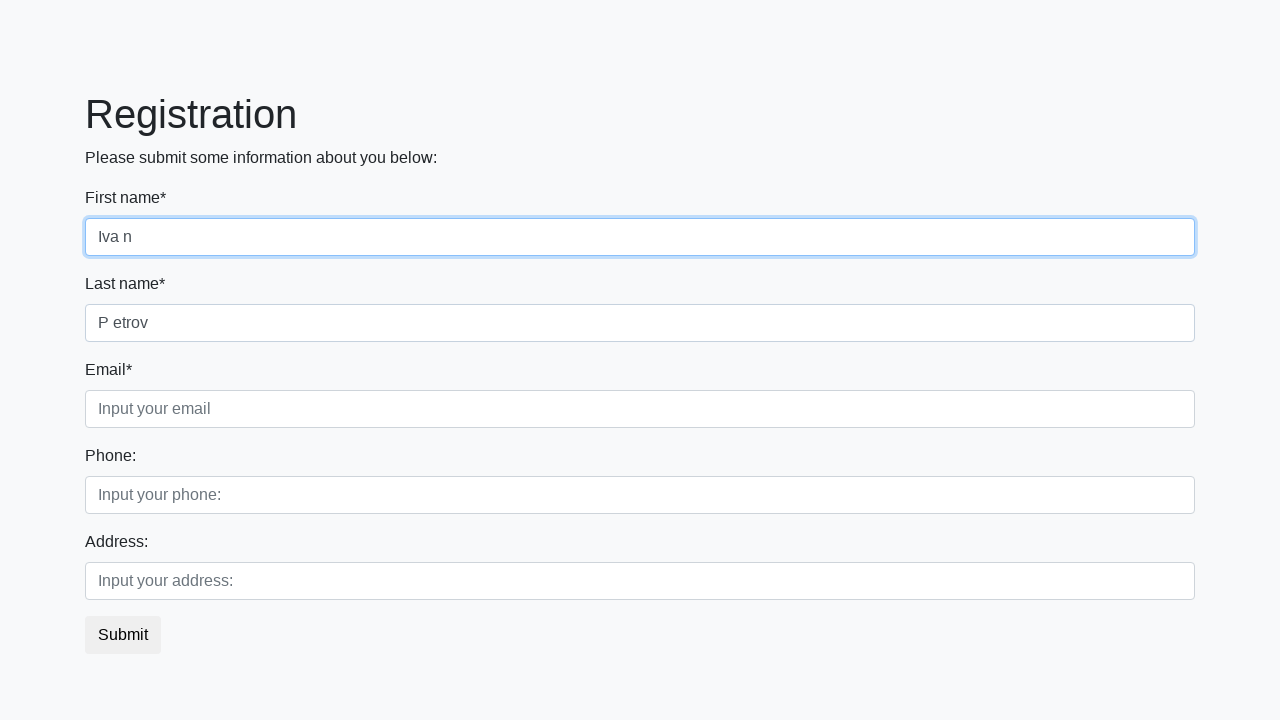

Filled email field with 'Pet rov' on .first_block .third
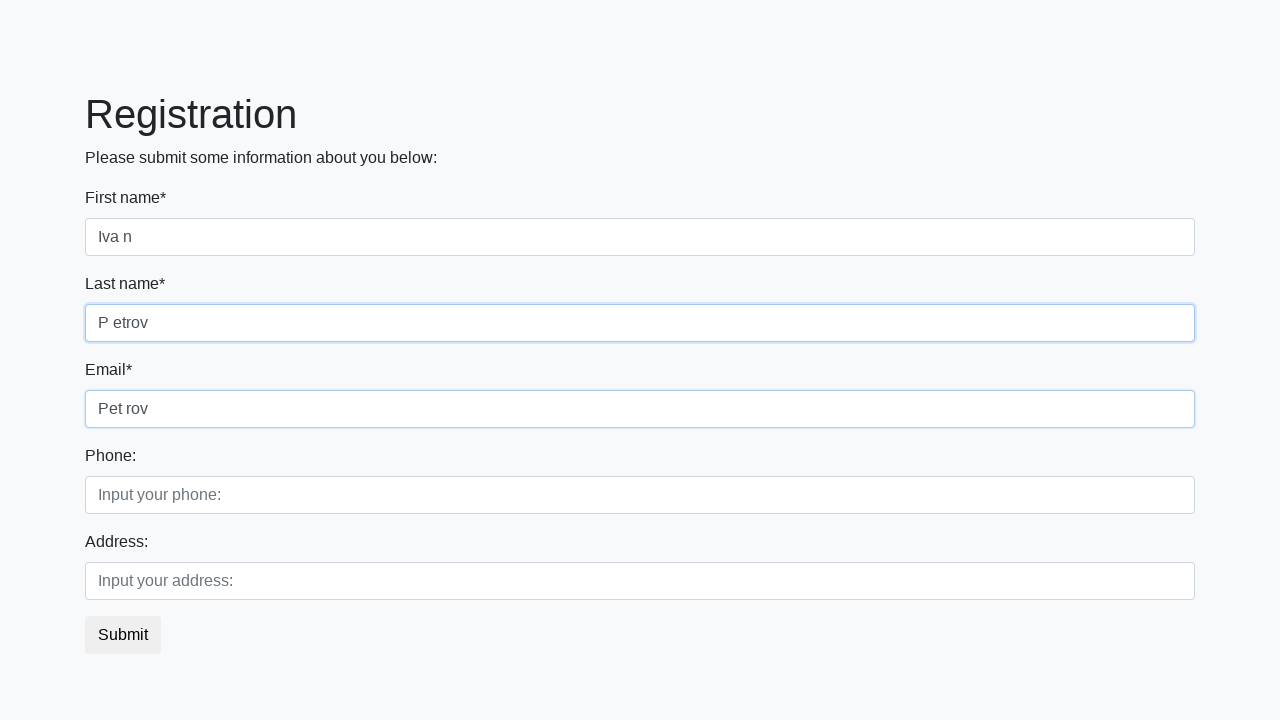

Clicked submit button at (123, 635) on button.btn
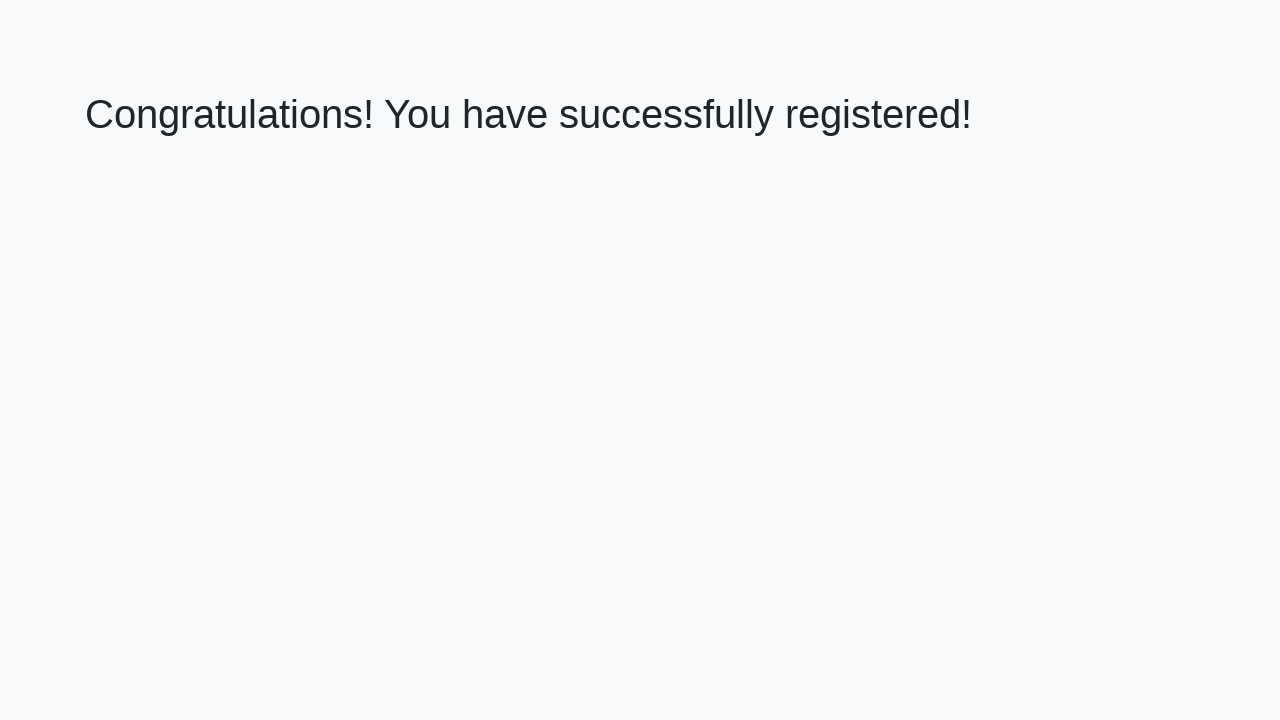

Success message appeared
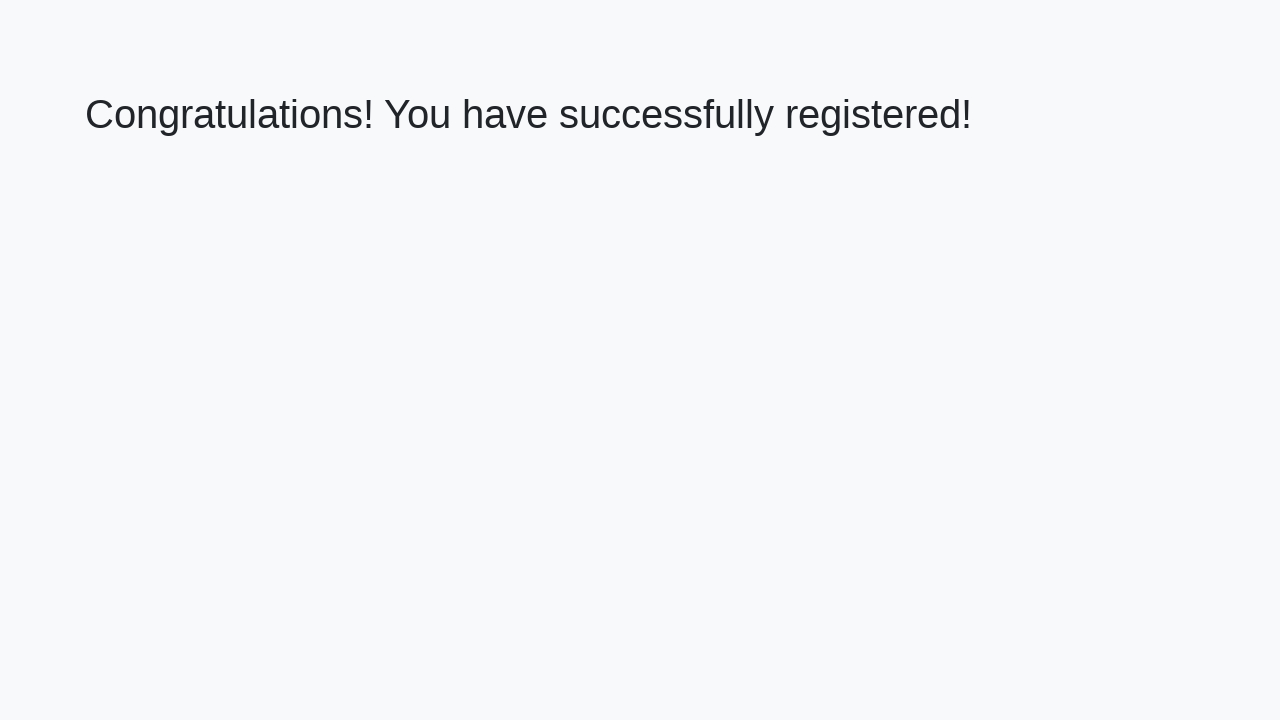

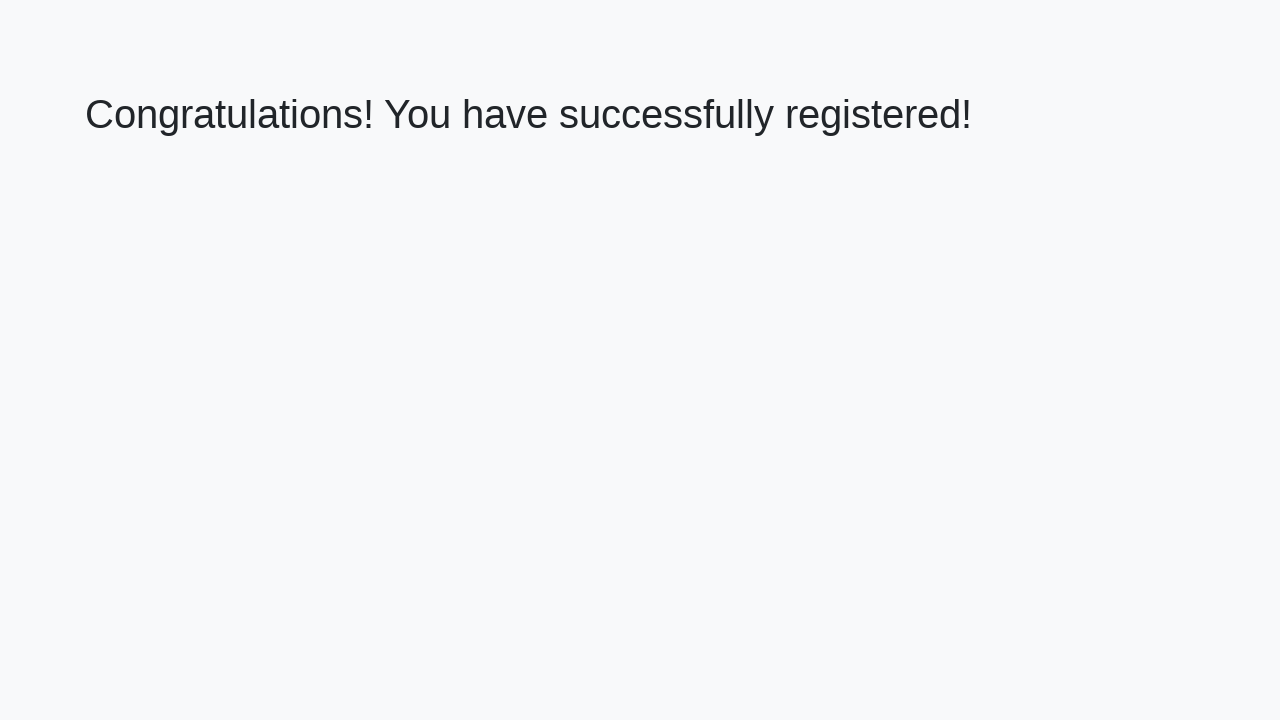